Navigates to the National Stock Exchange of India website and verifies the page loads by checking the title is present

Starting URL: http://www.nseindia.com

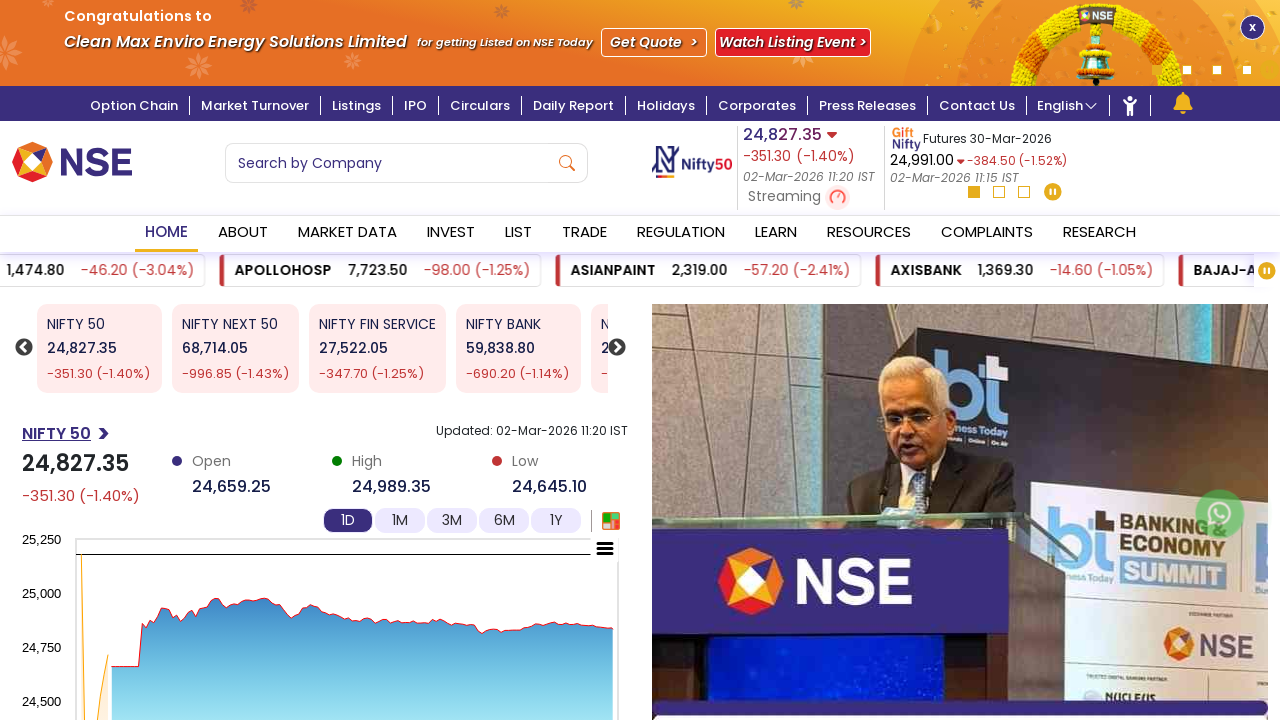

Waited for page to load (domcontentloaded state)
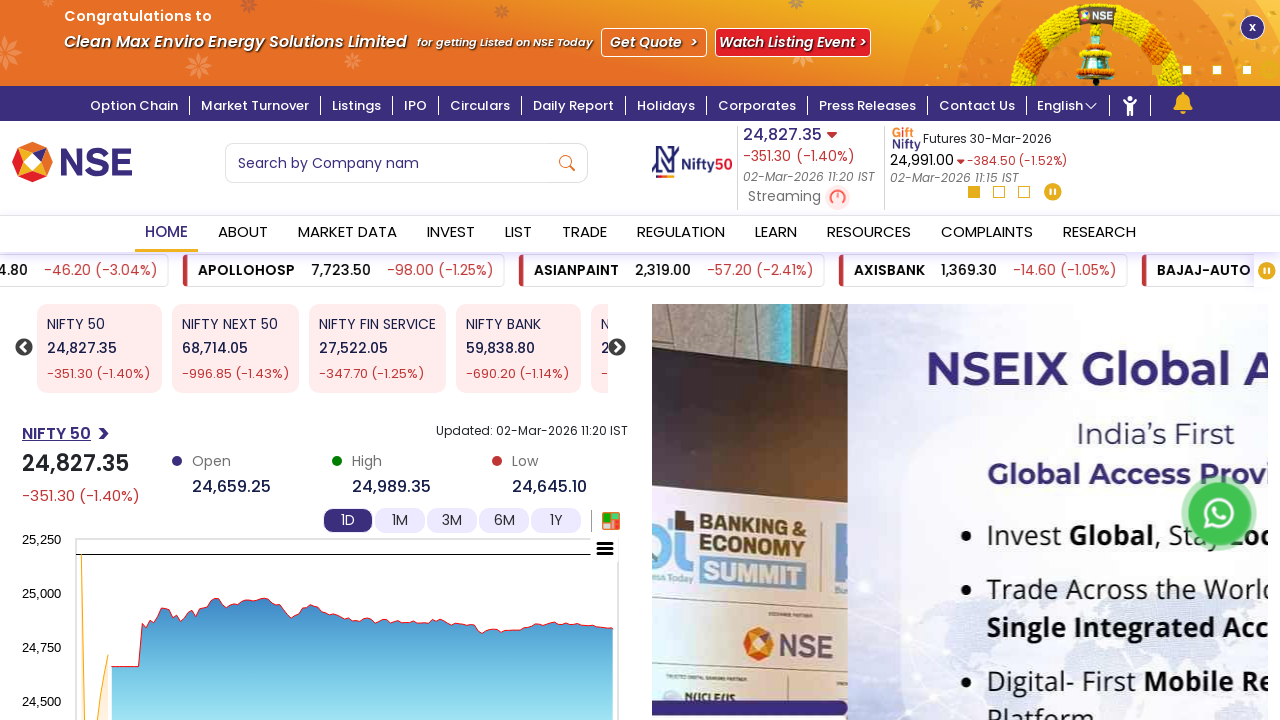

Verified page title is present and not empty
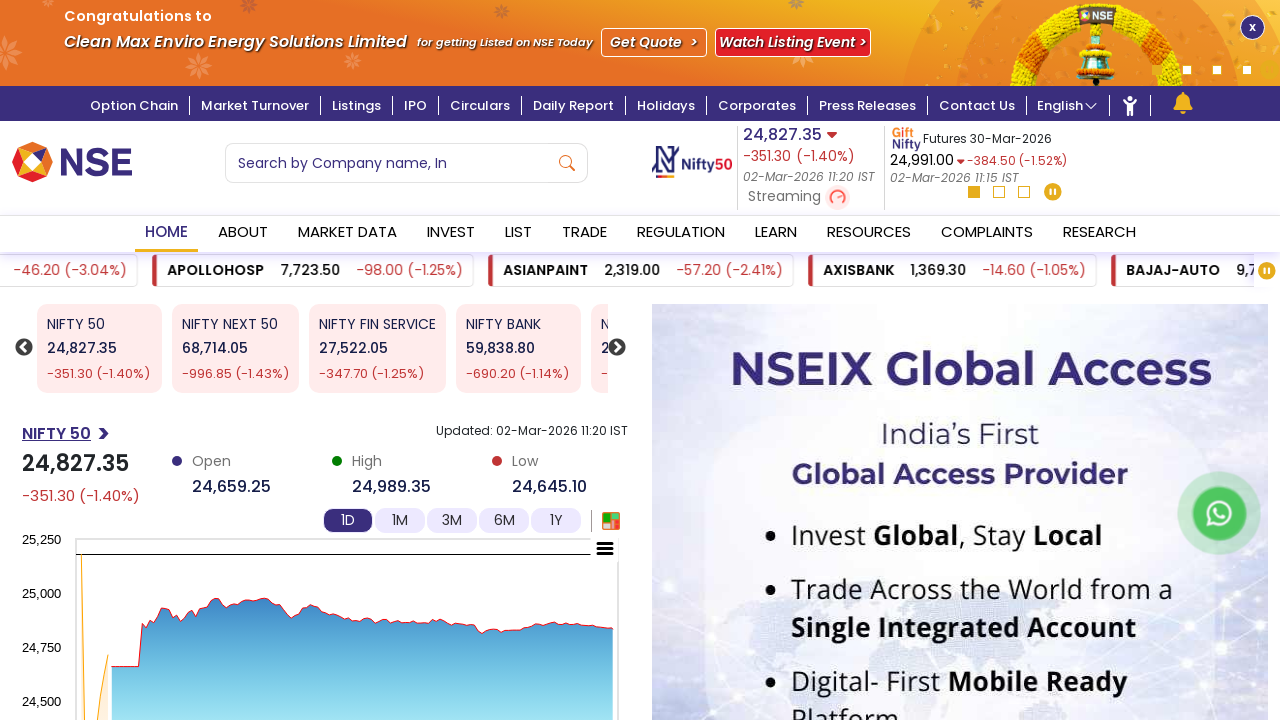

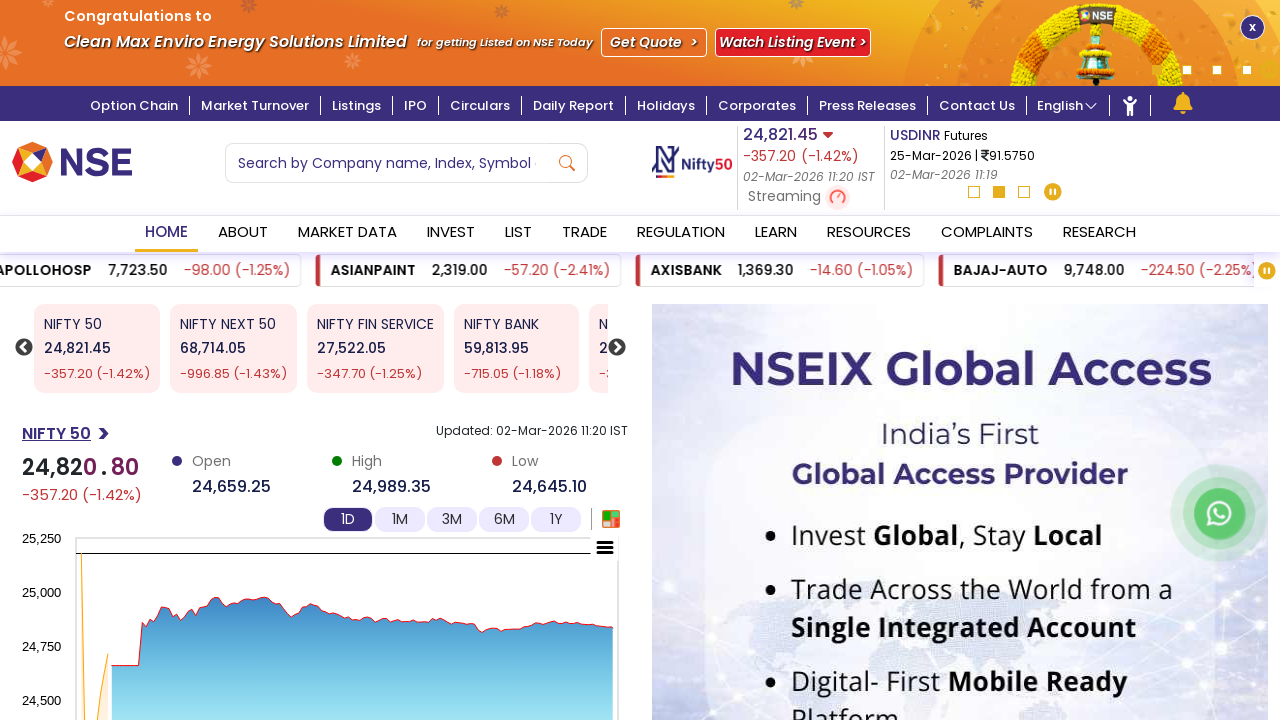